Adds a product to cart, navigates to basket, and increases quantity using keyboard arrow up keys

Starting URL: https://practice.automationtesting.in/product/html5-webapp-develpment/

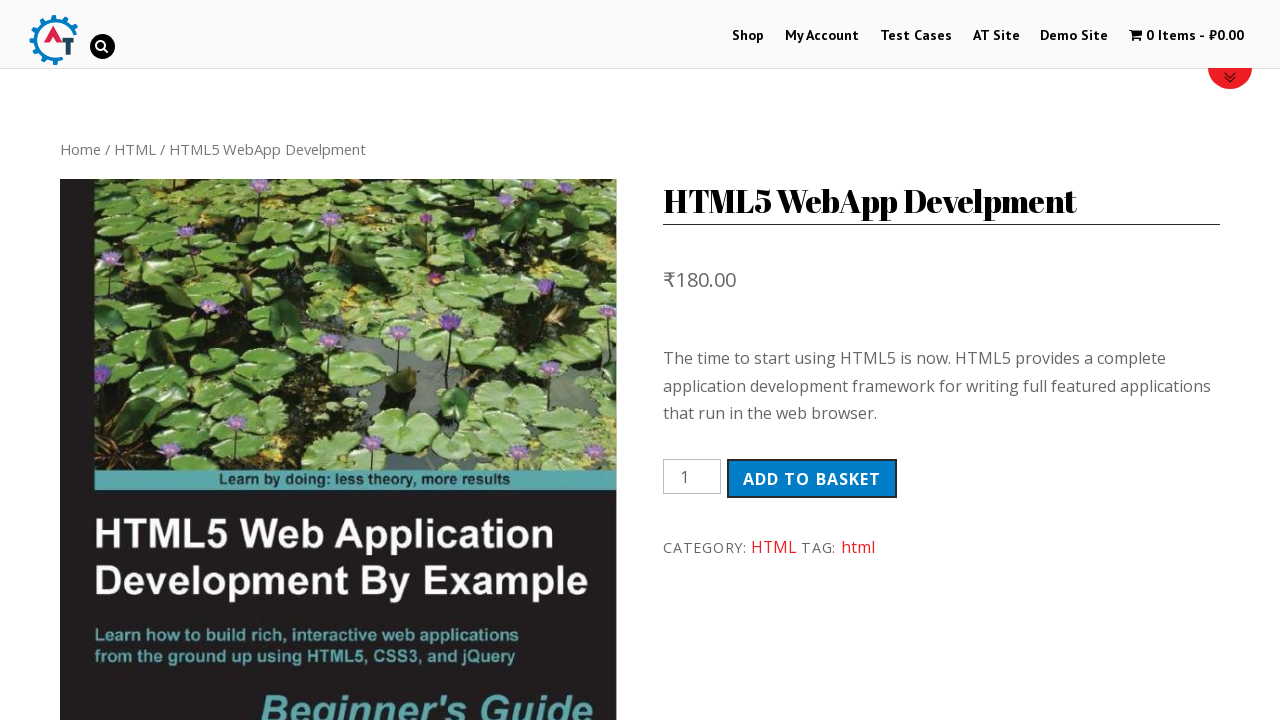

Clicked Add to Basket button on product page at (812, 479) on button.single_add_to_cart_button
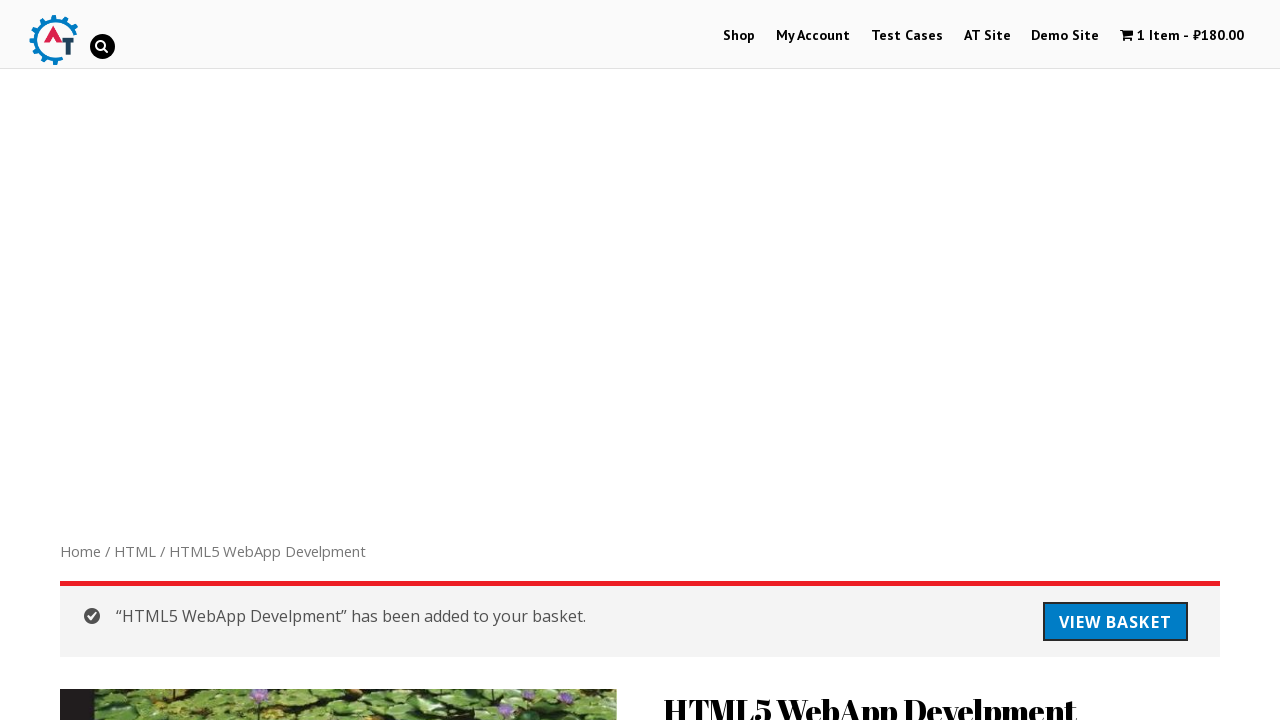

Product successfully added to cart - message appeared
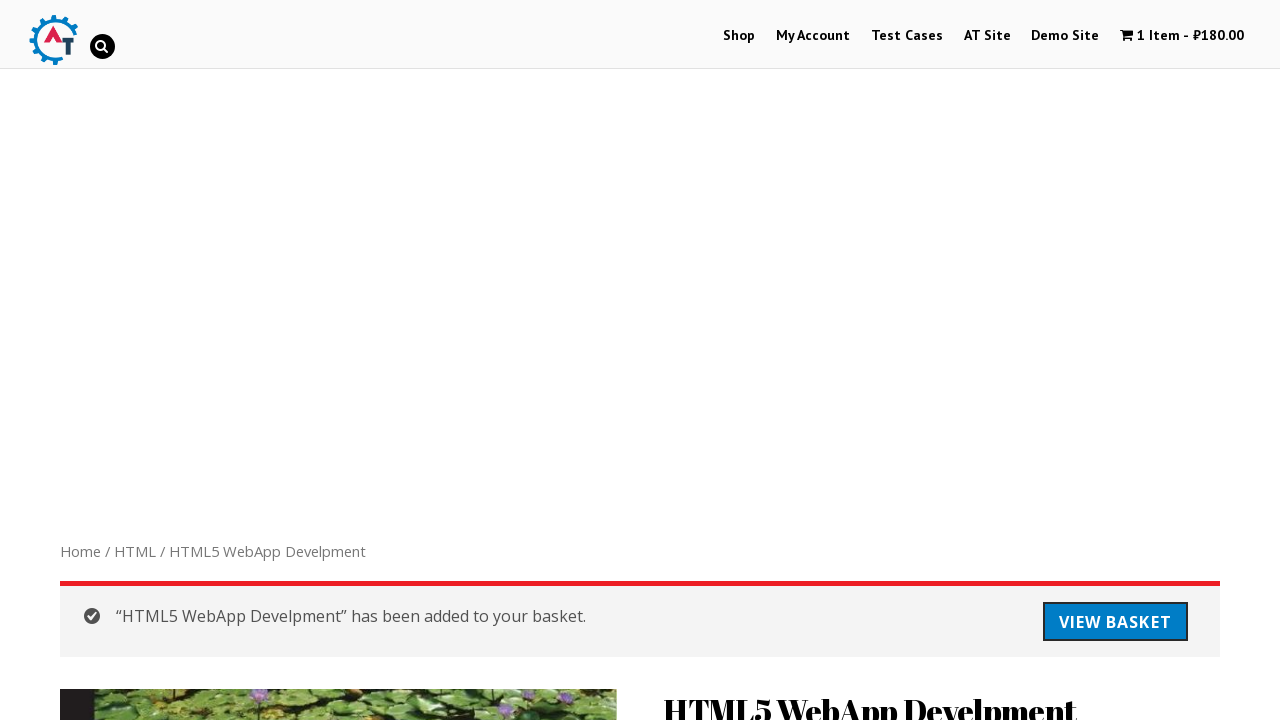

Navigated to basket page
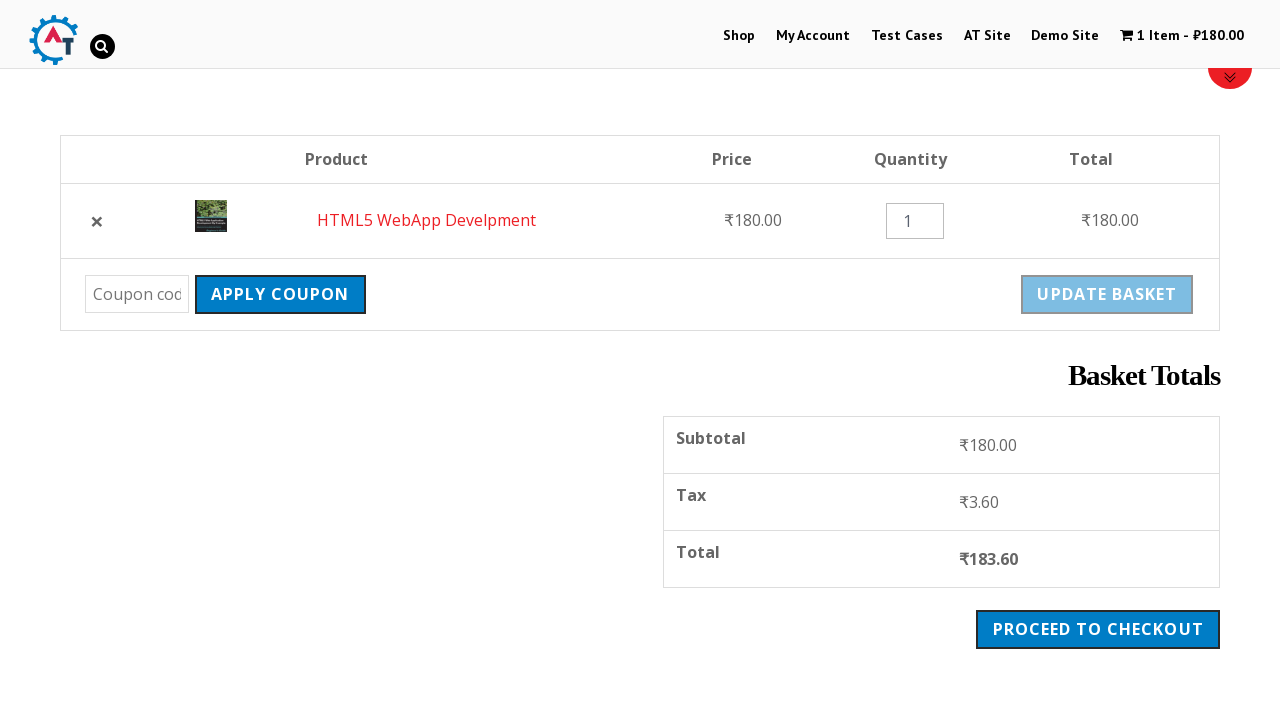

Hovered over quantity input field at (915, 221) on .product-quantity input
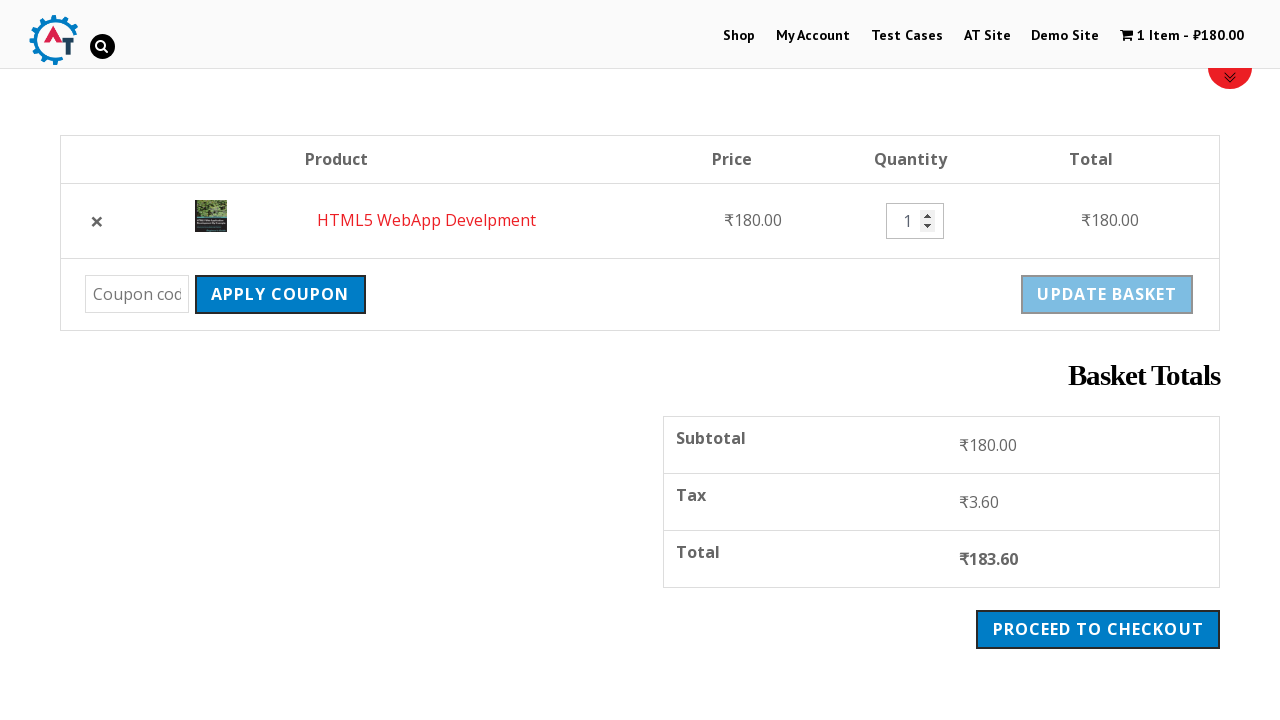

Clicked on quantity input field at (915, 221) on .product-quantity input
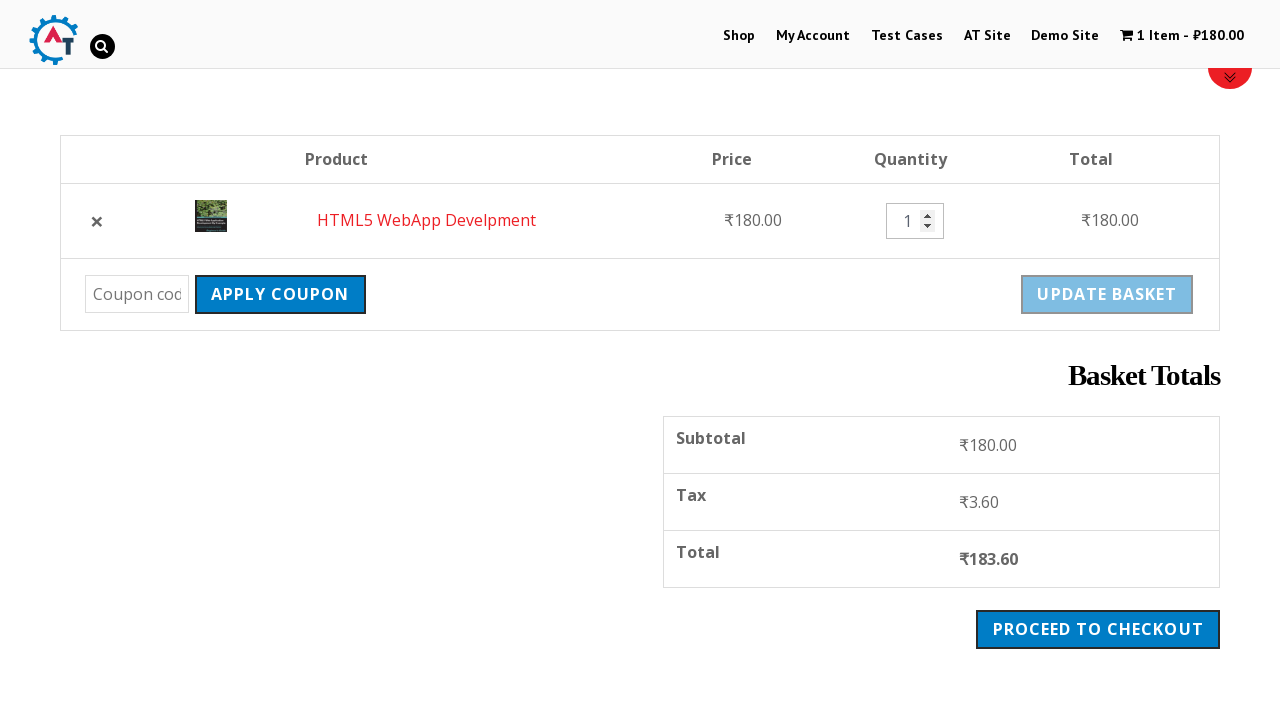

Pressed ArrowUp key once to increase quantity on .product-quantity input
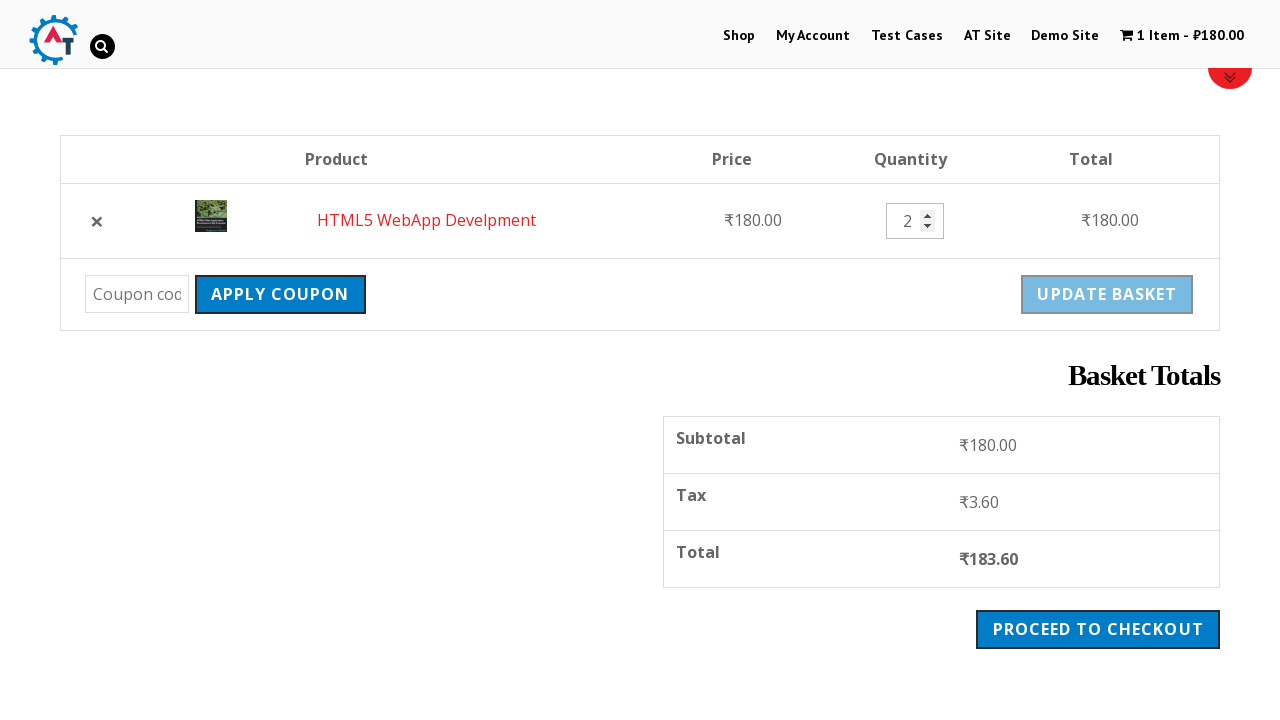

Pressed ArrowUp key second time - quantity increased to 3 on .product-quantity input
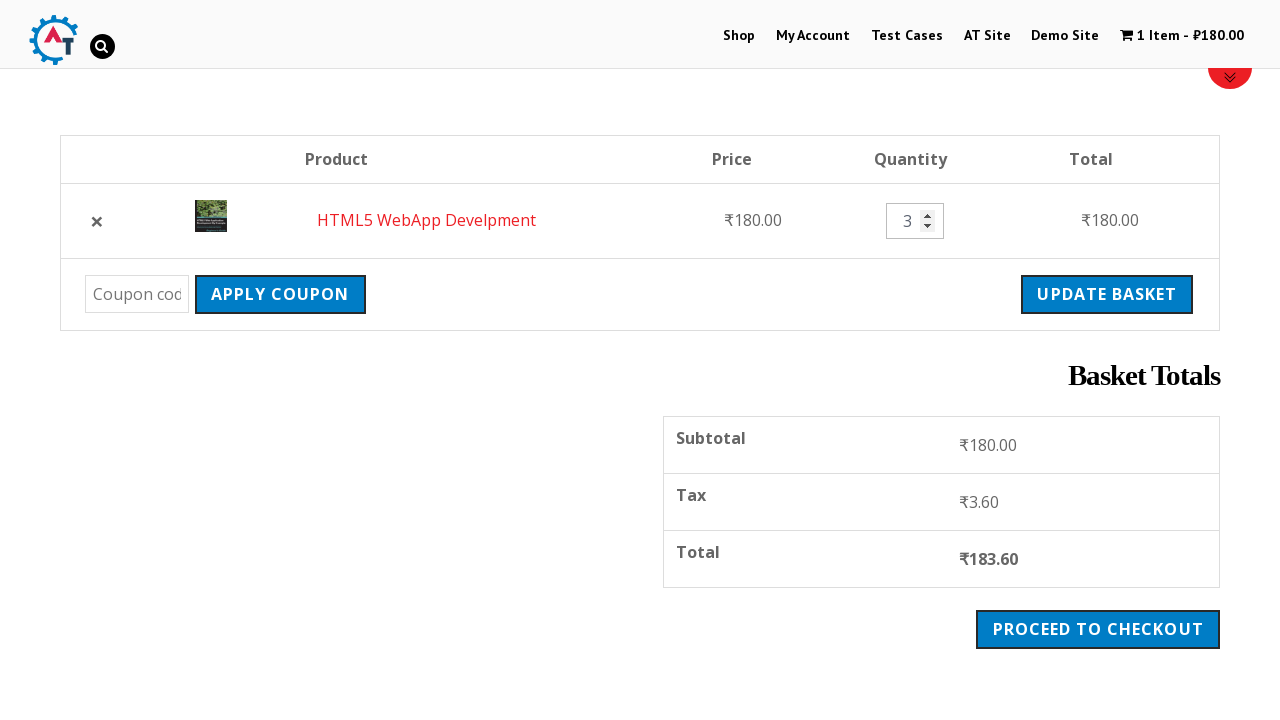

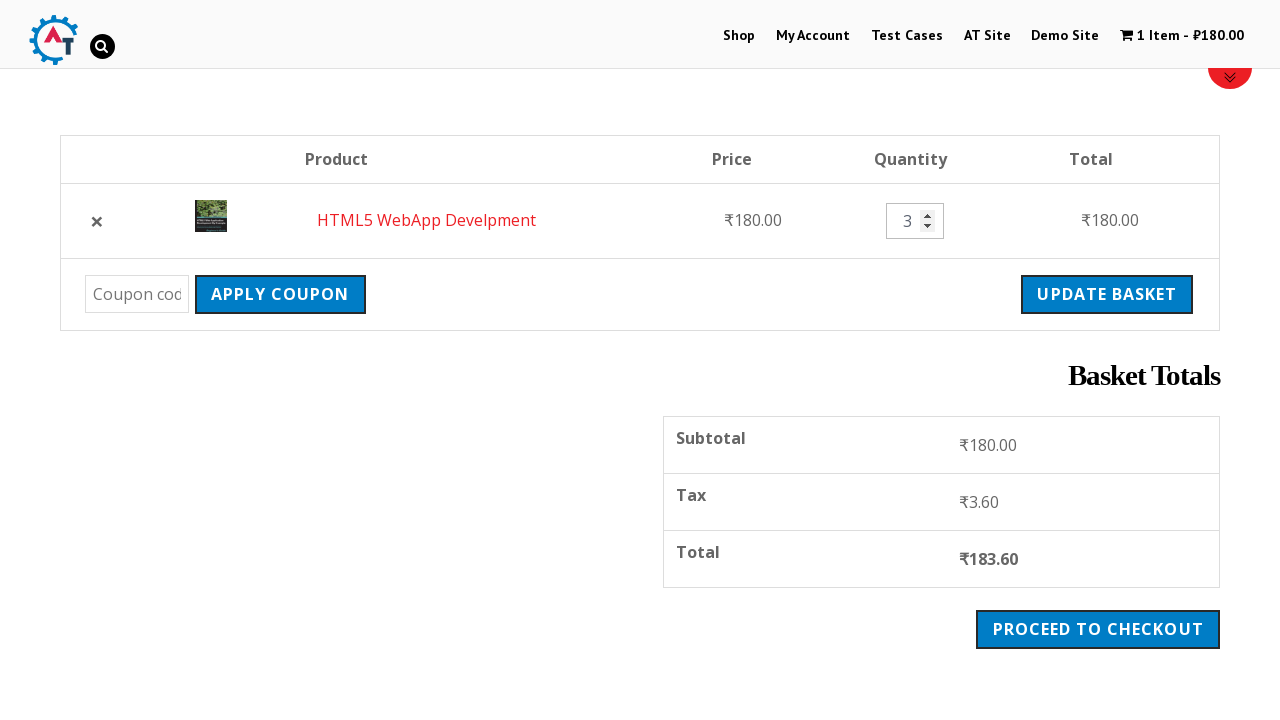